Tests Bootstrap dropdown functionality by clicking to open the dropdown menu and selecting the "JavaScript" option from the list.

Starting URL: http://seleniumpractise.blogspot.in/2016/08/bootstrap-dropdown-example-for-selenium.html

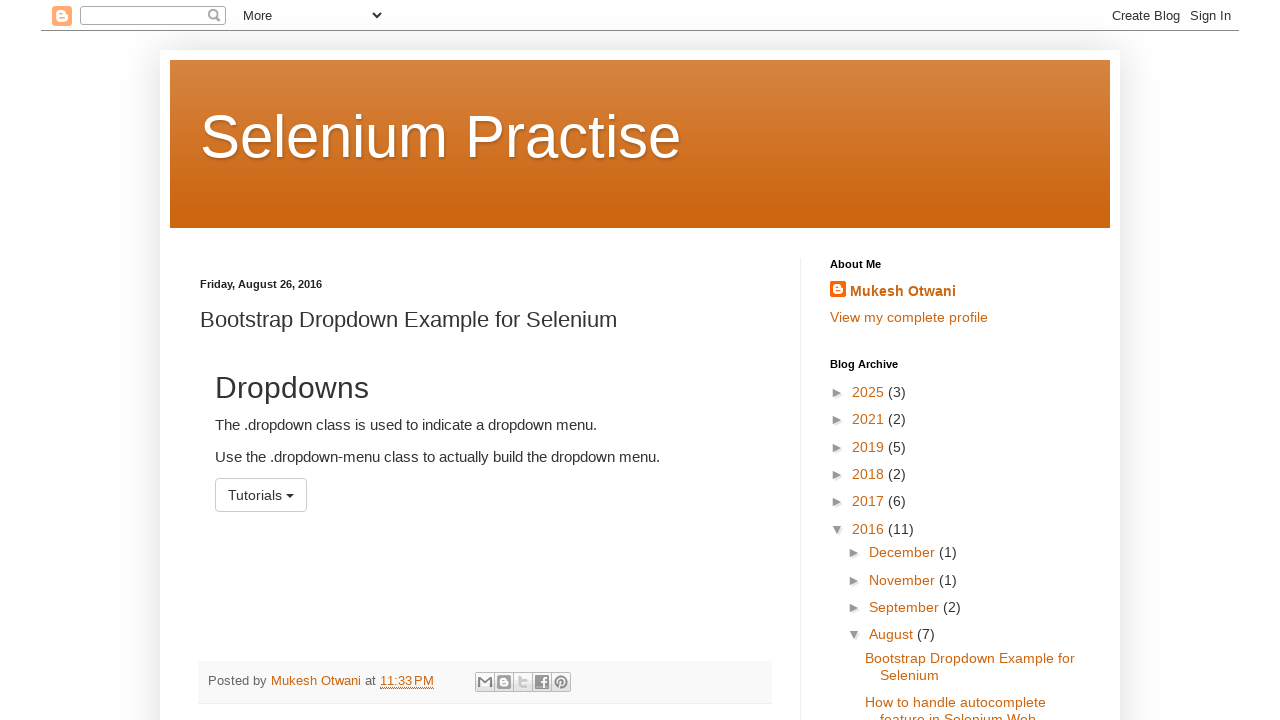

Clicked dropdown menu button to open the Bootstrap dropdown at (261, 495) on #menu1
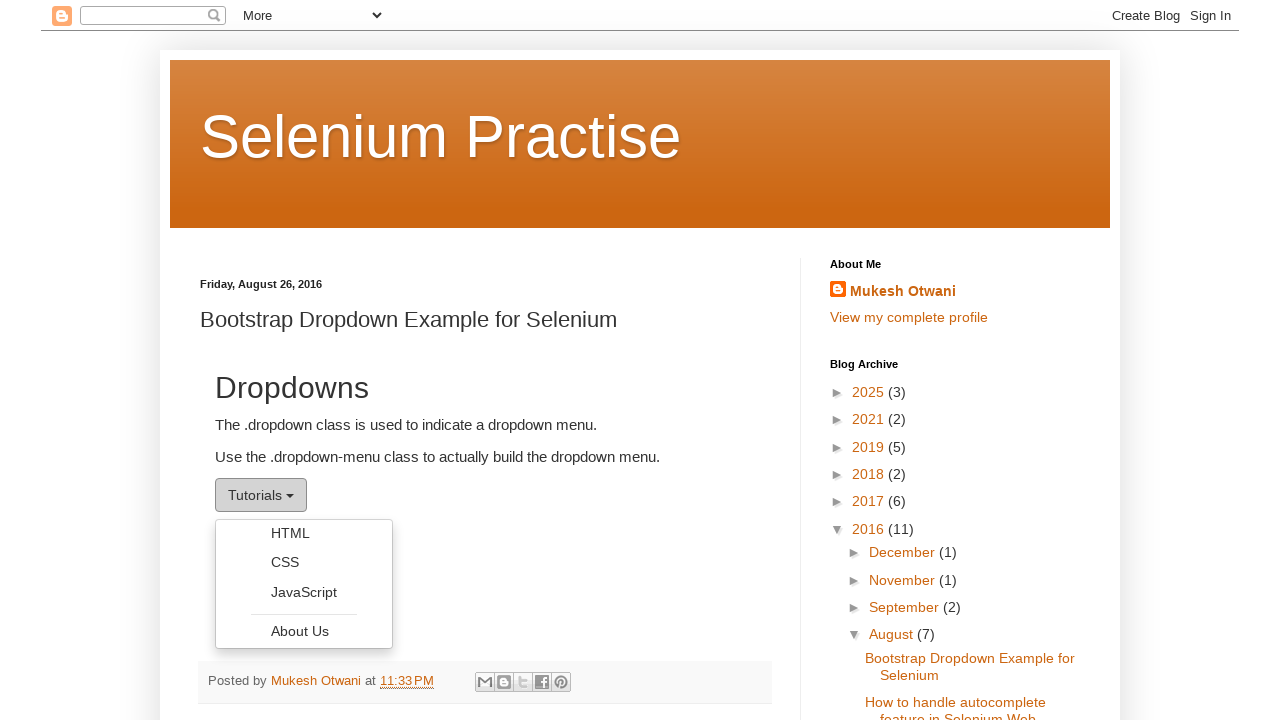

Dropdown menu items became visible
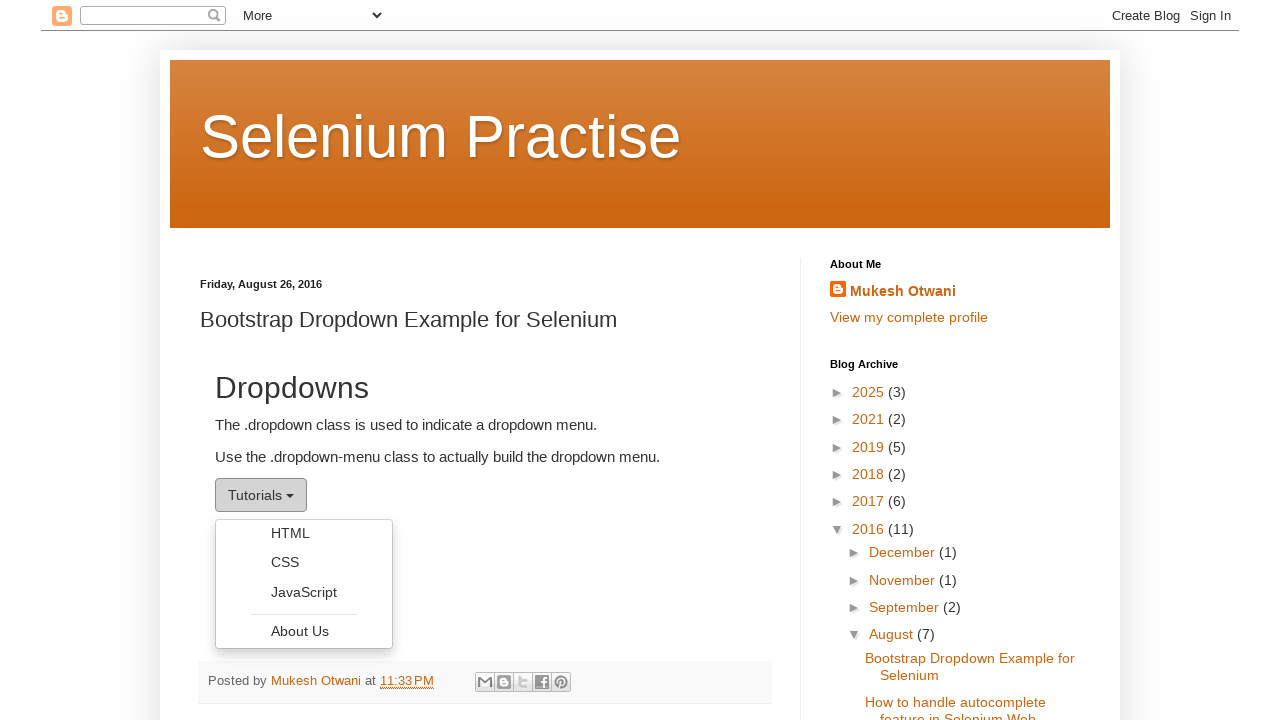

Selected 'JavaScript' option from the dropdown menu at (304, 592) on ul.dropdown-menu li a:has-text('JavaScript')
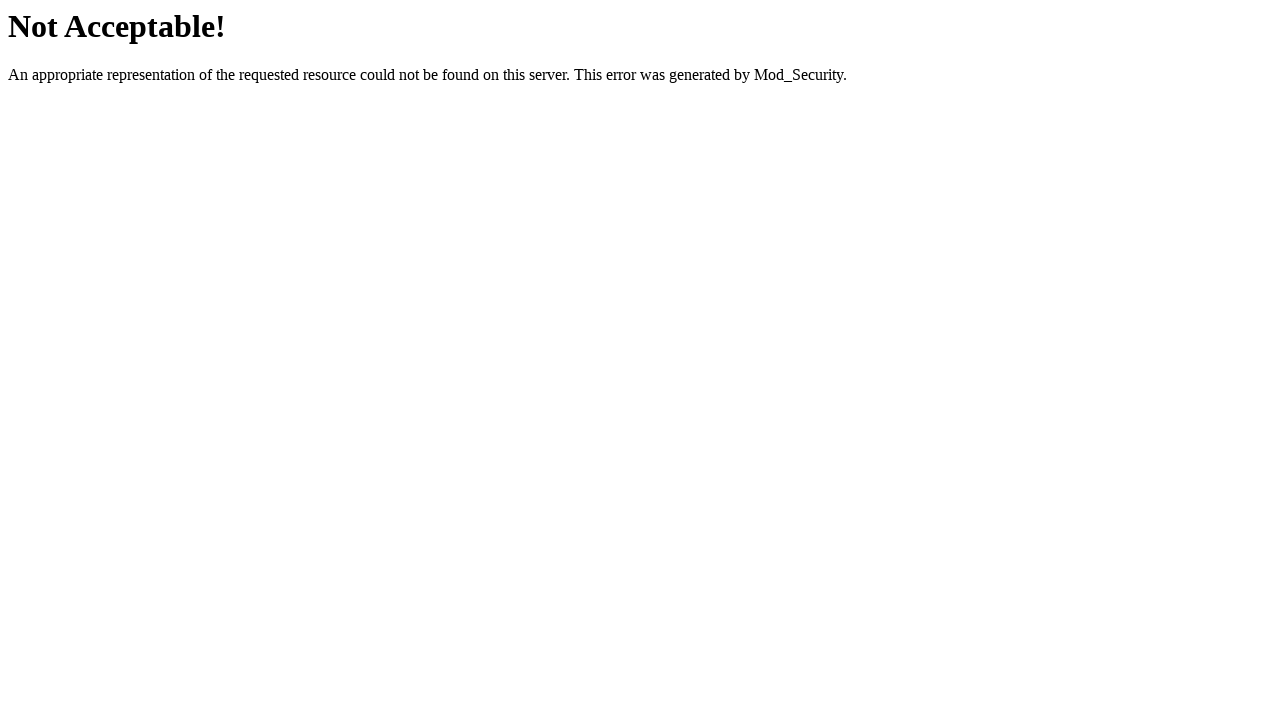

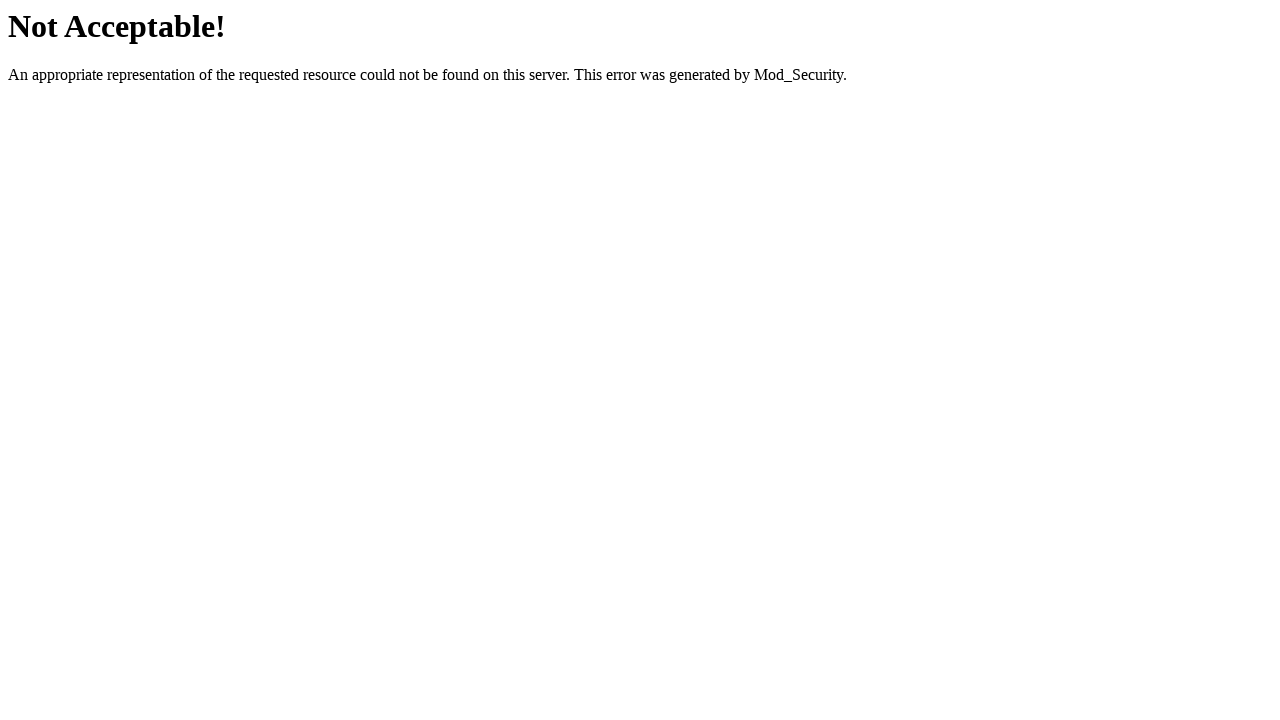